Tests browser alert handling by clicking a button to trigger a confirmation alert, accepting the alert, and verifying the result message is displayed

Starting URL: https://training-support.net/webelements/alerts

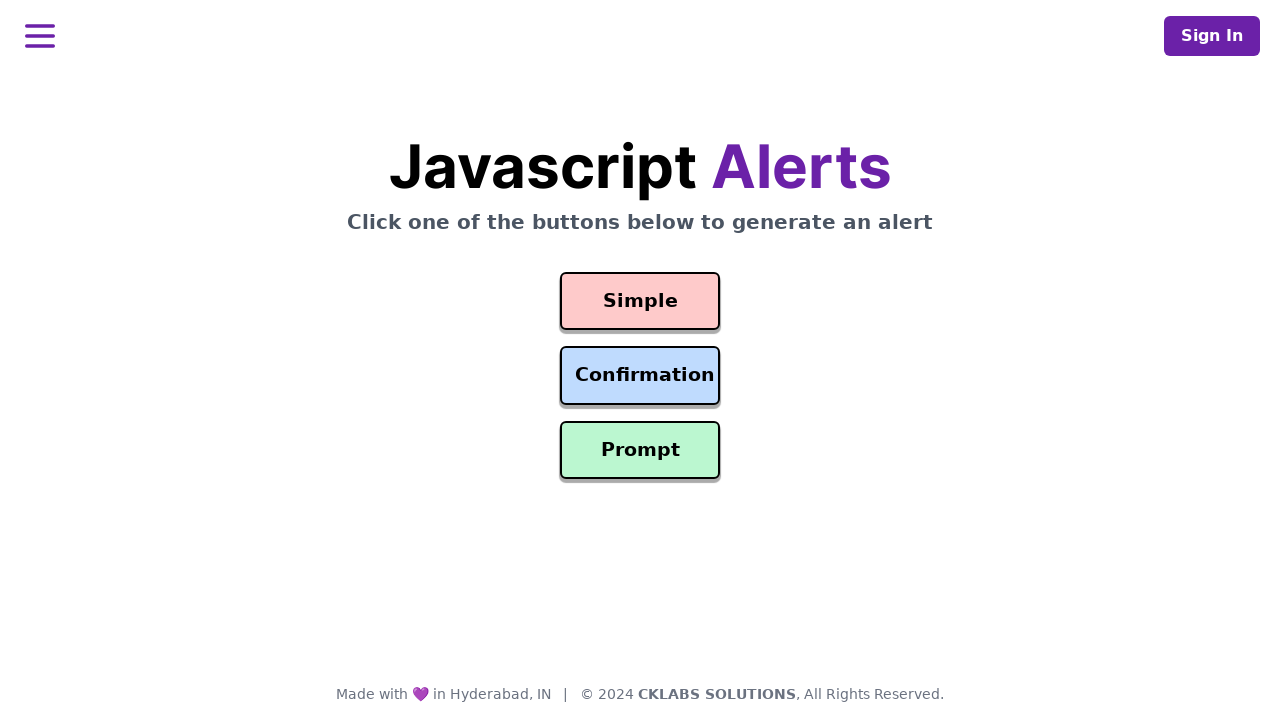

Set up dialog handler to accept confirmation alerts
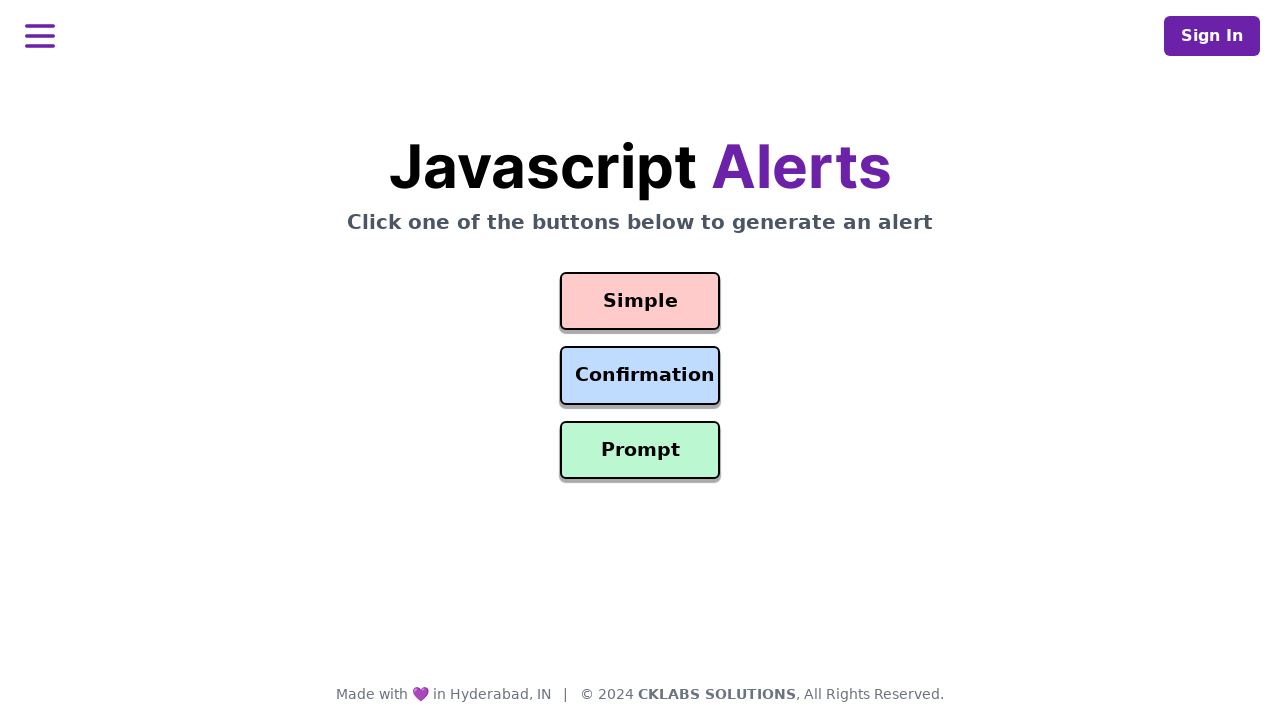

Clicked confirmation button to trigger alert at (640, 376) on #confirmation
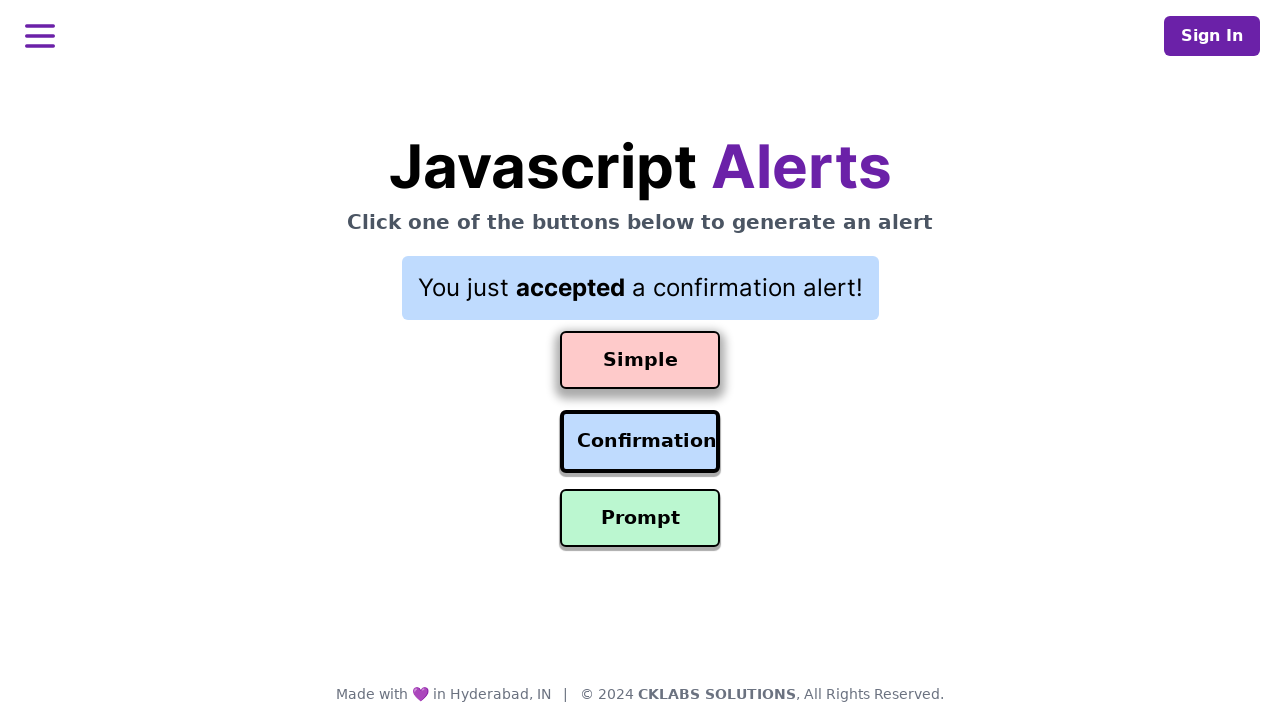

Result message displayed after accepting alert
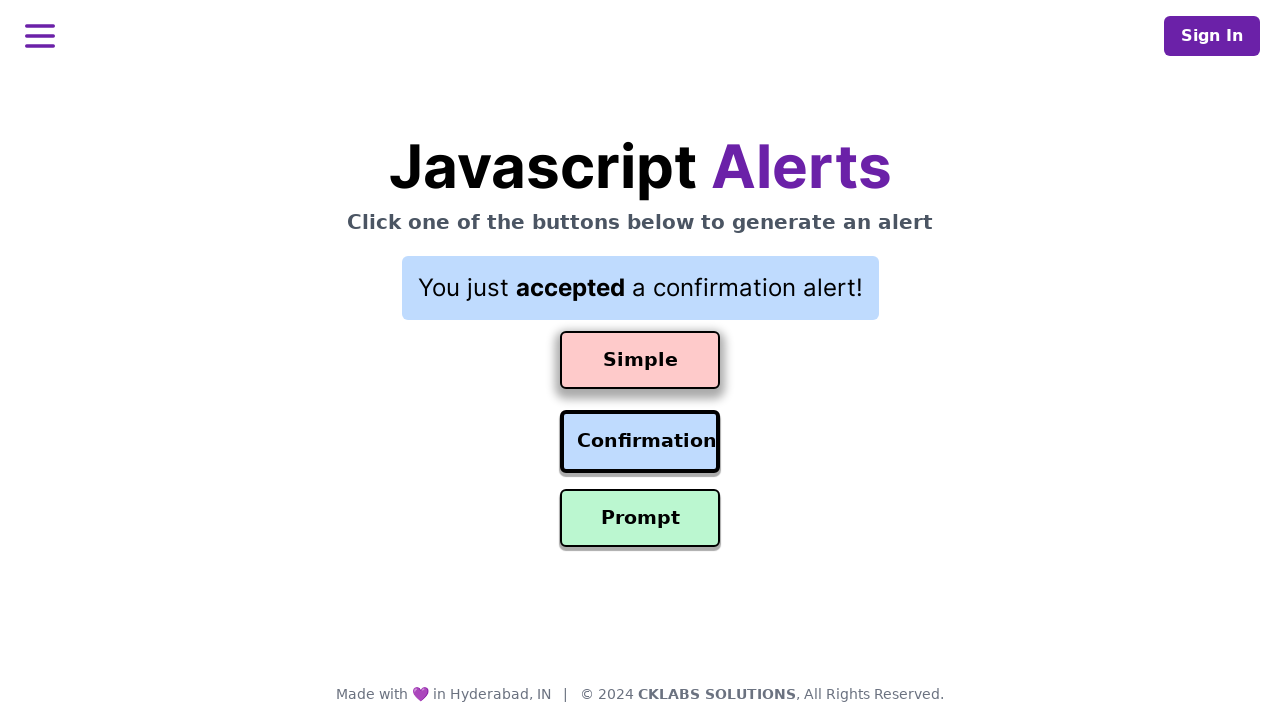

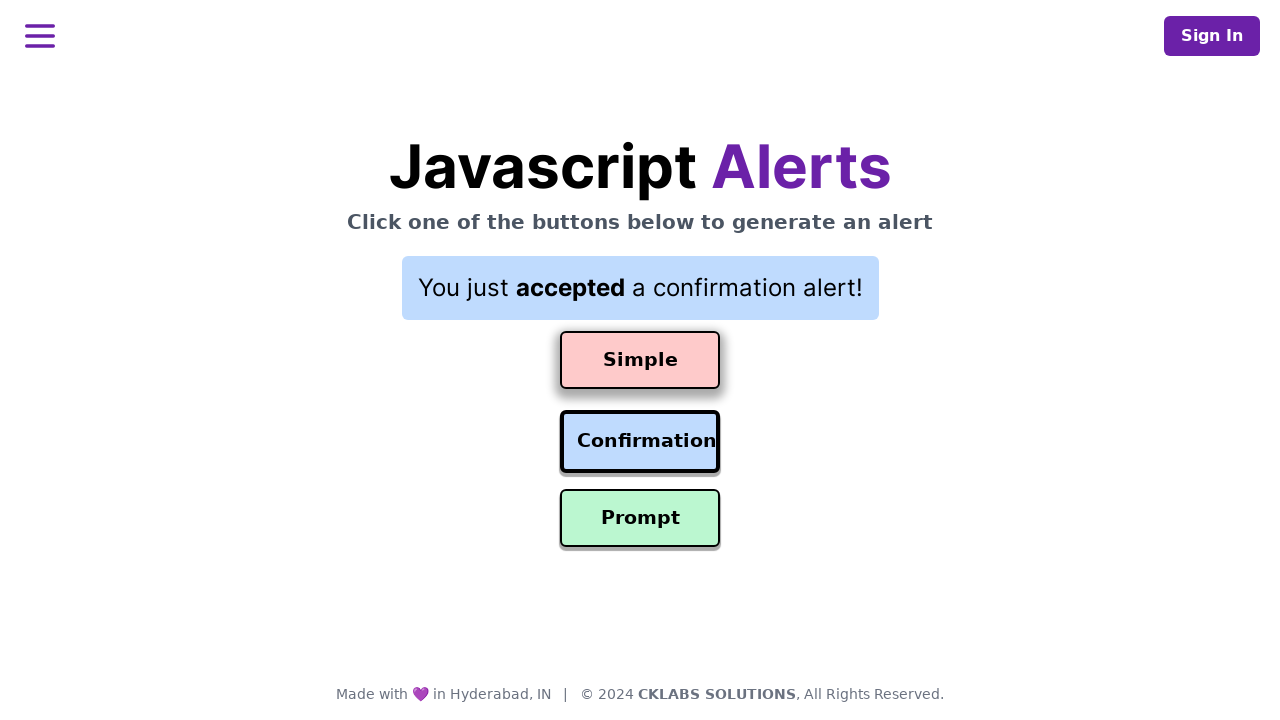